Tests multi-select dropdown functionality by selecting options using different methods (by index, visible text, and value) and then deselecting them using the same methods, ending with deselecting all options.

Starting URL: https://demoqa.com/select-menu

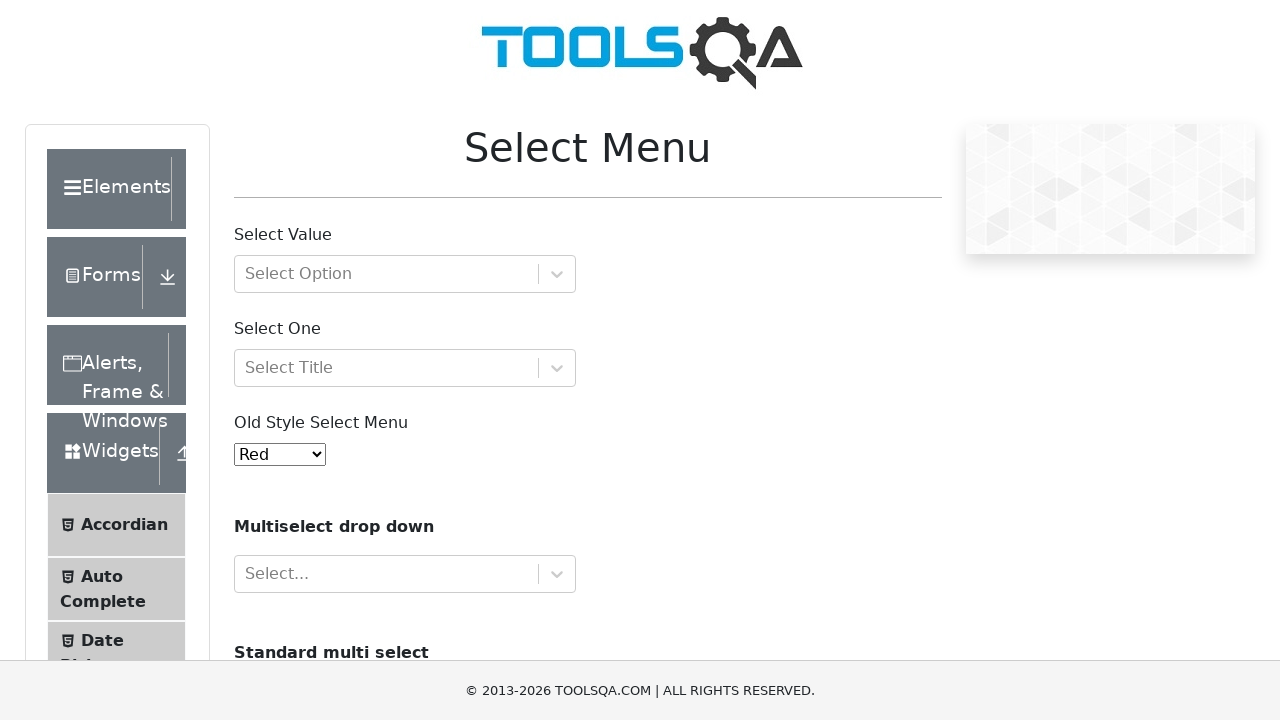

Scrolled down the page to make dropdown visible
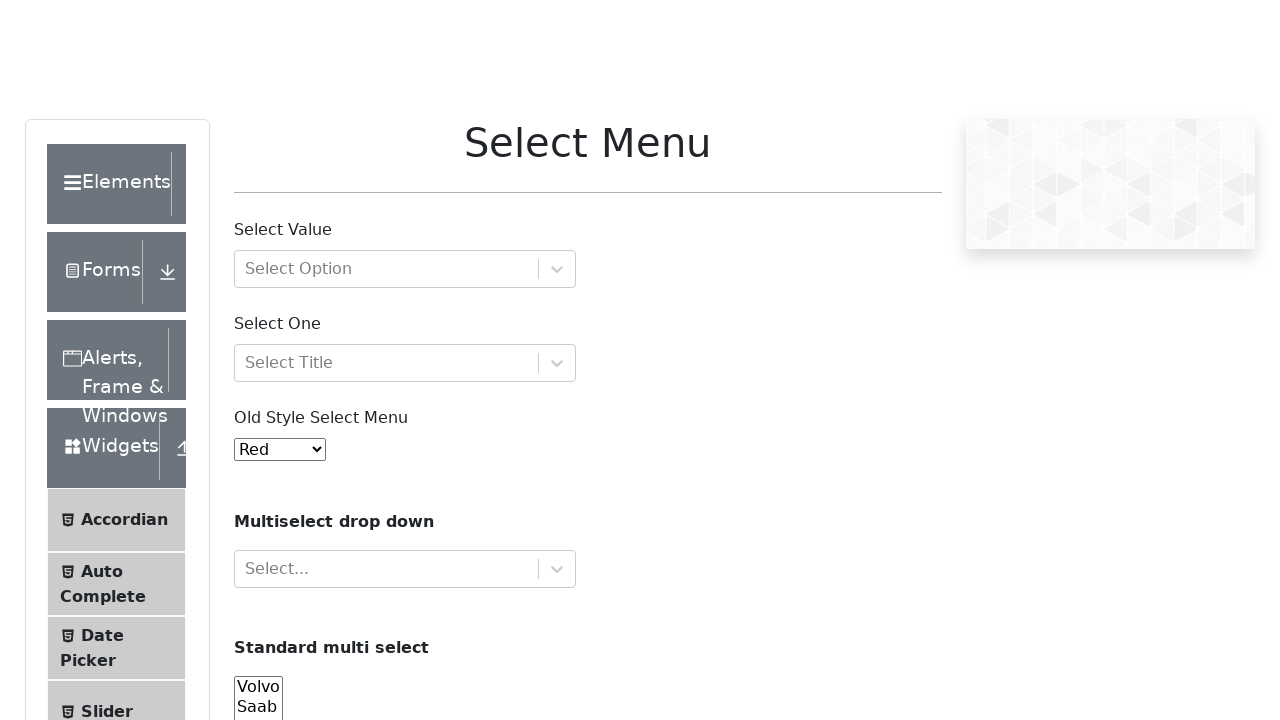

Selected option by index 3 (Audi) on #cars
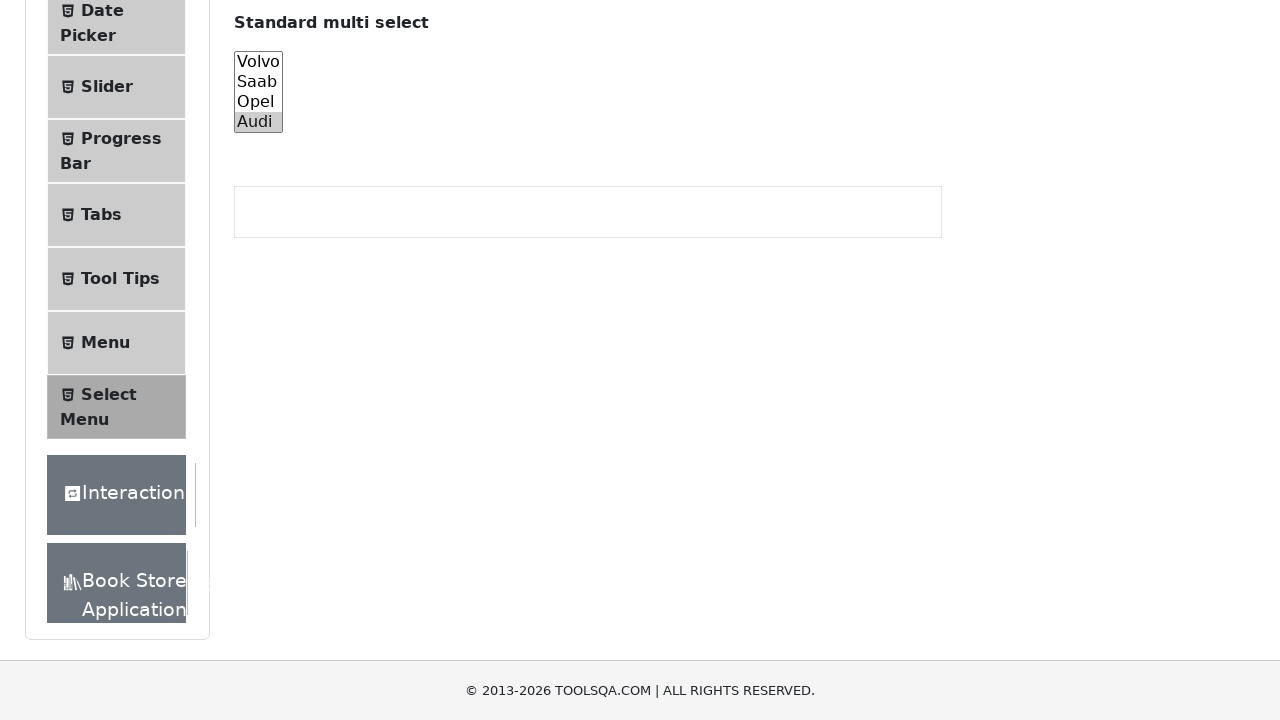

Selected option by visible text (Volvo) on #cars
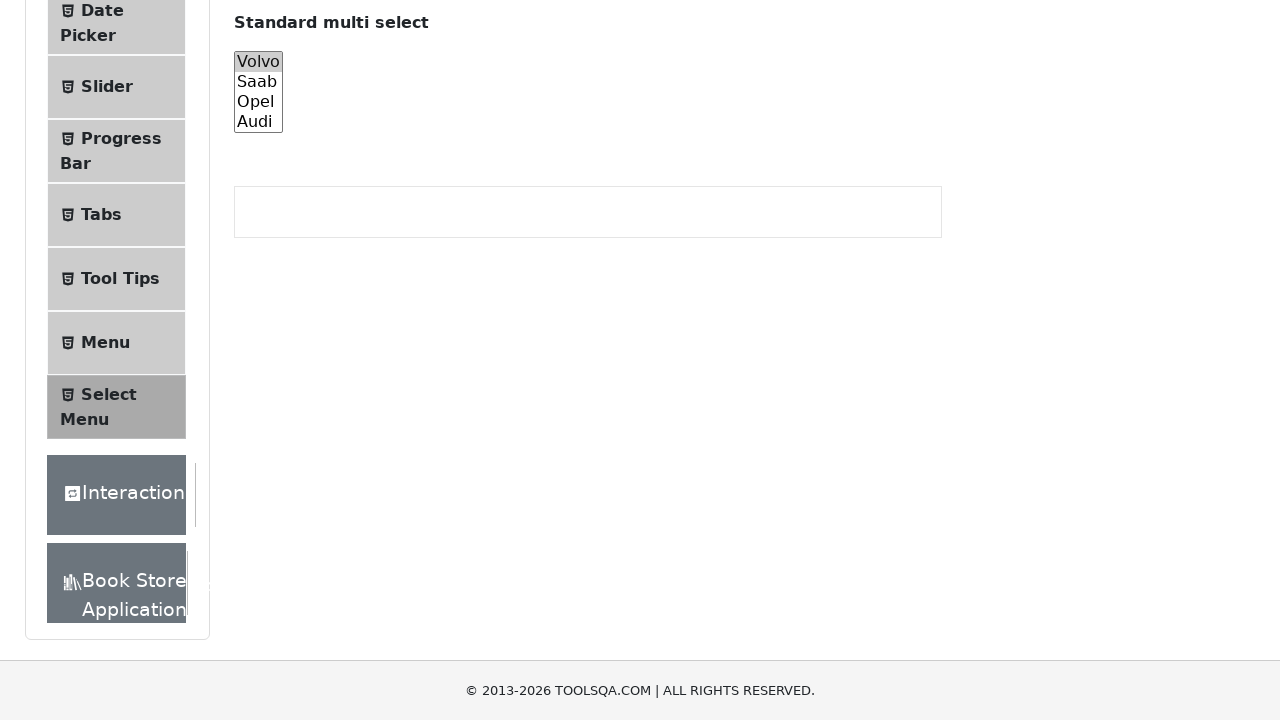

Selected option by value (saab) on #cars
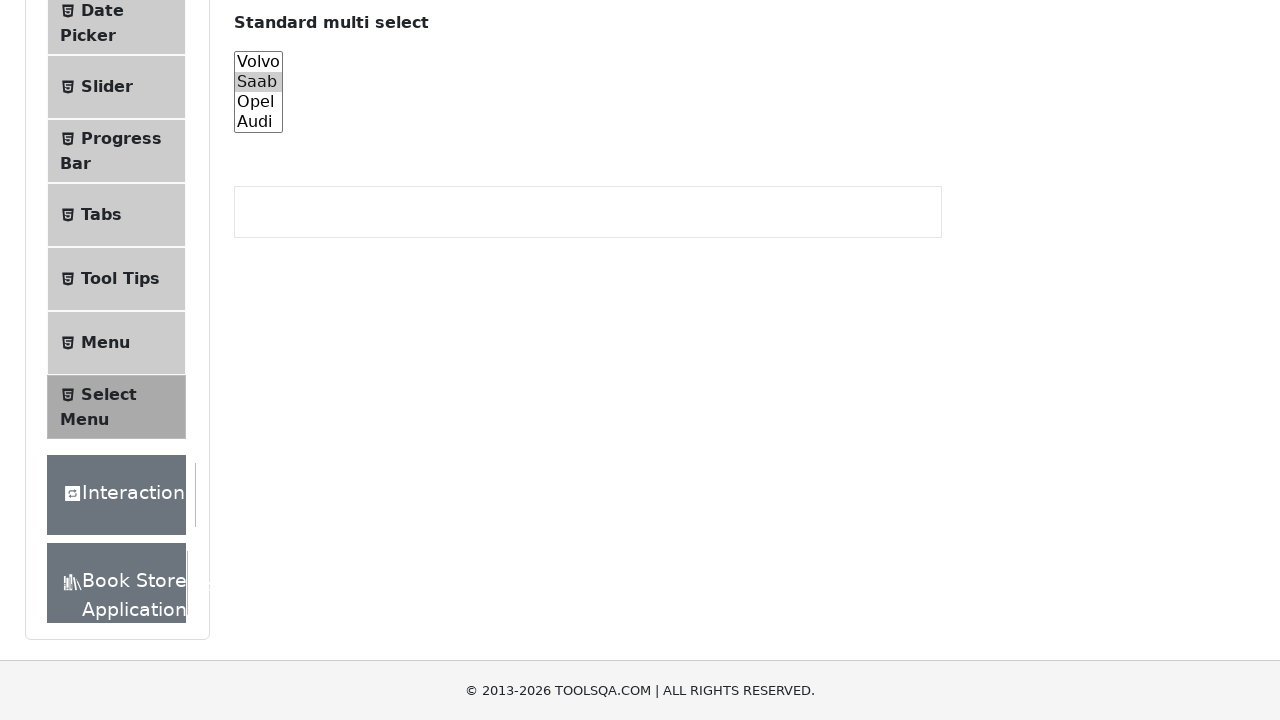

Deselected option by index 1 (Saab) by selecting only audi and volvo on #cars
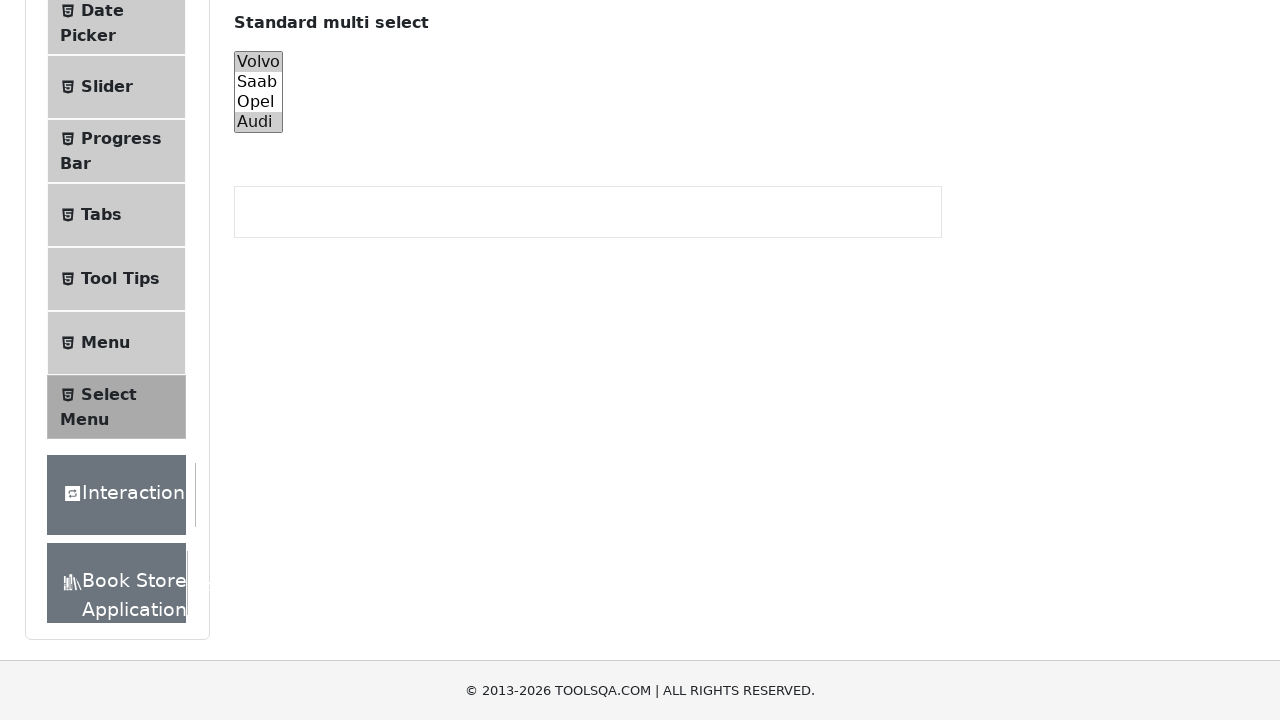

Deselected Volvo by selecting only audi on #cars
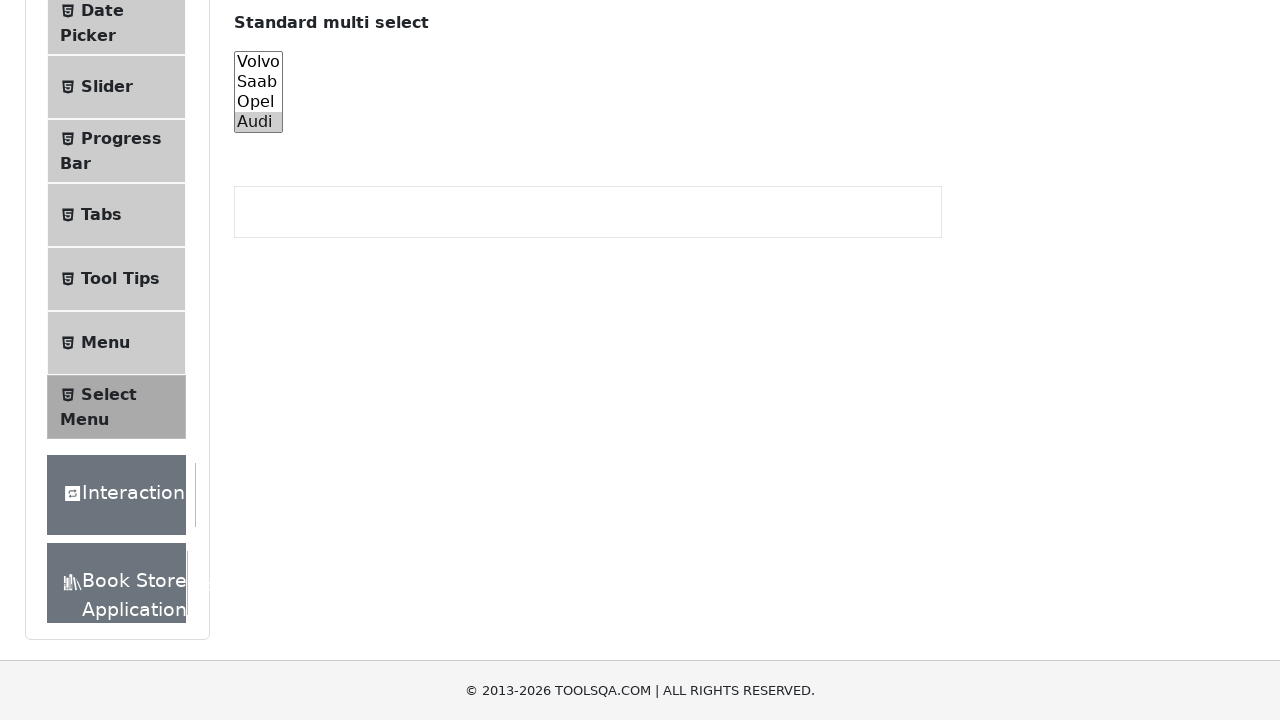

Deselected Saab by value (already removed, audi remains selected) on #cars
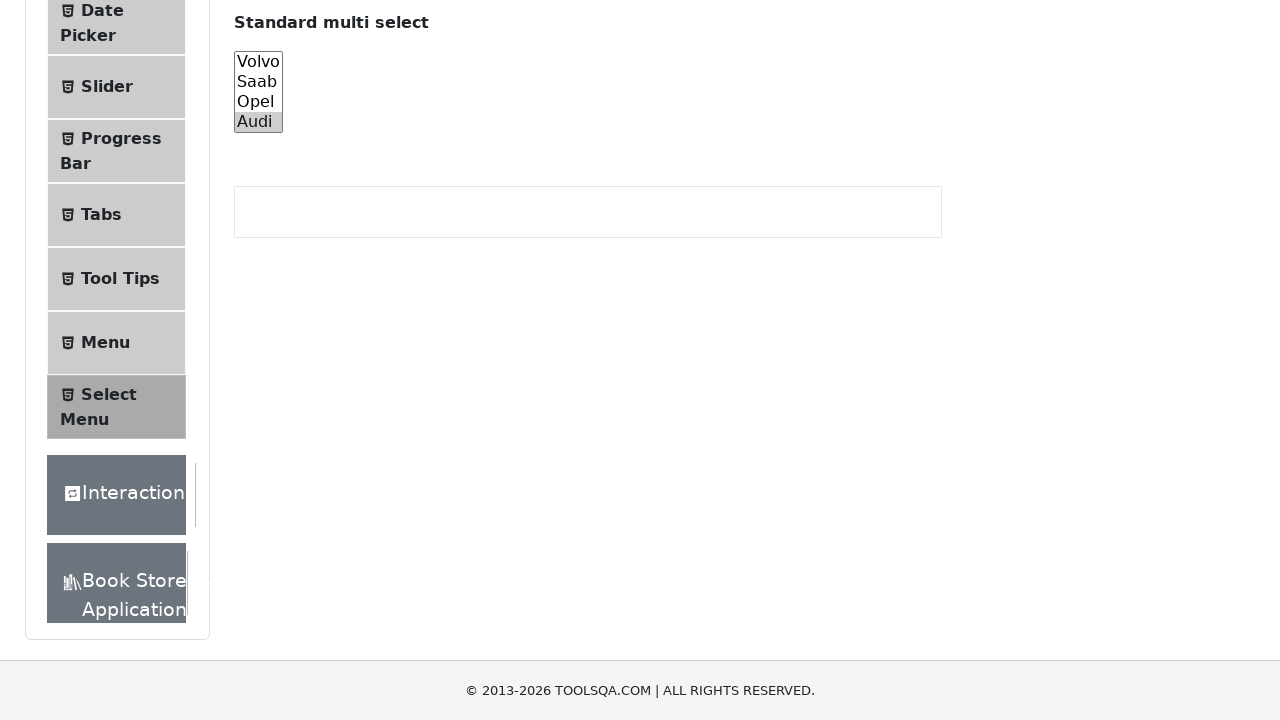

Deselected all options by clearing the selection on #cars
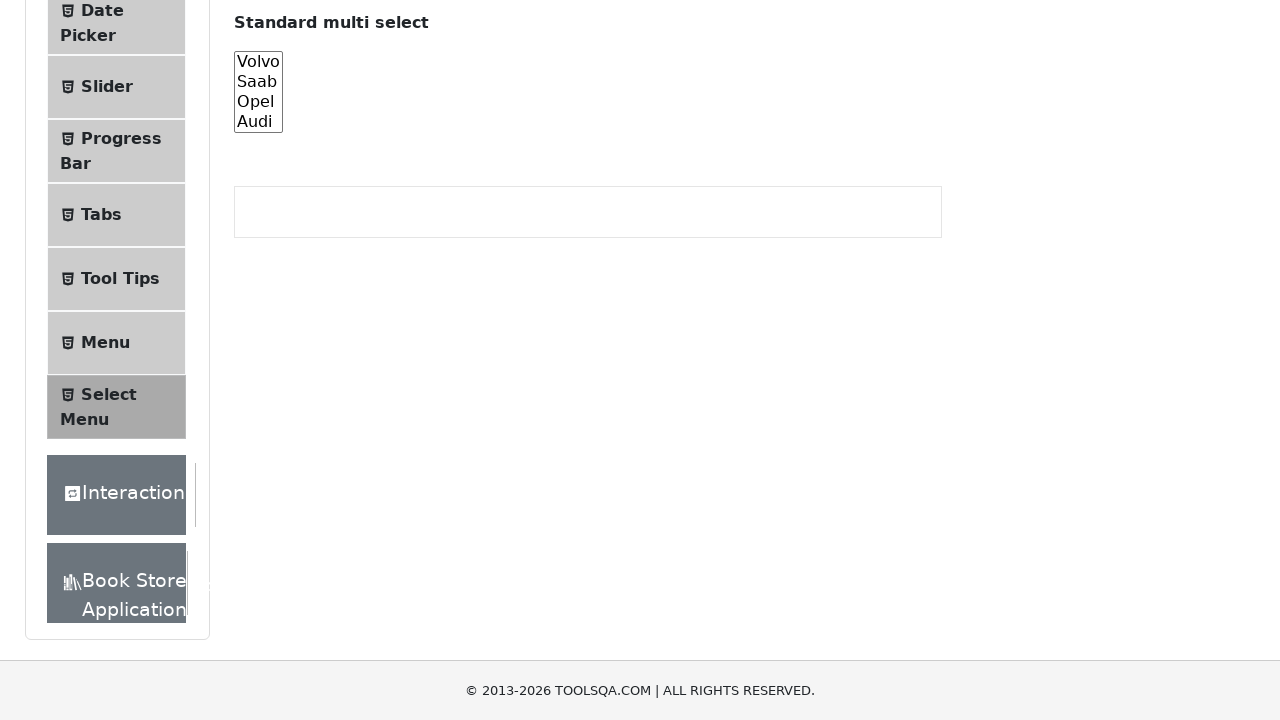

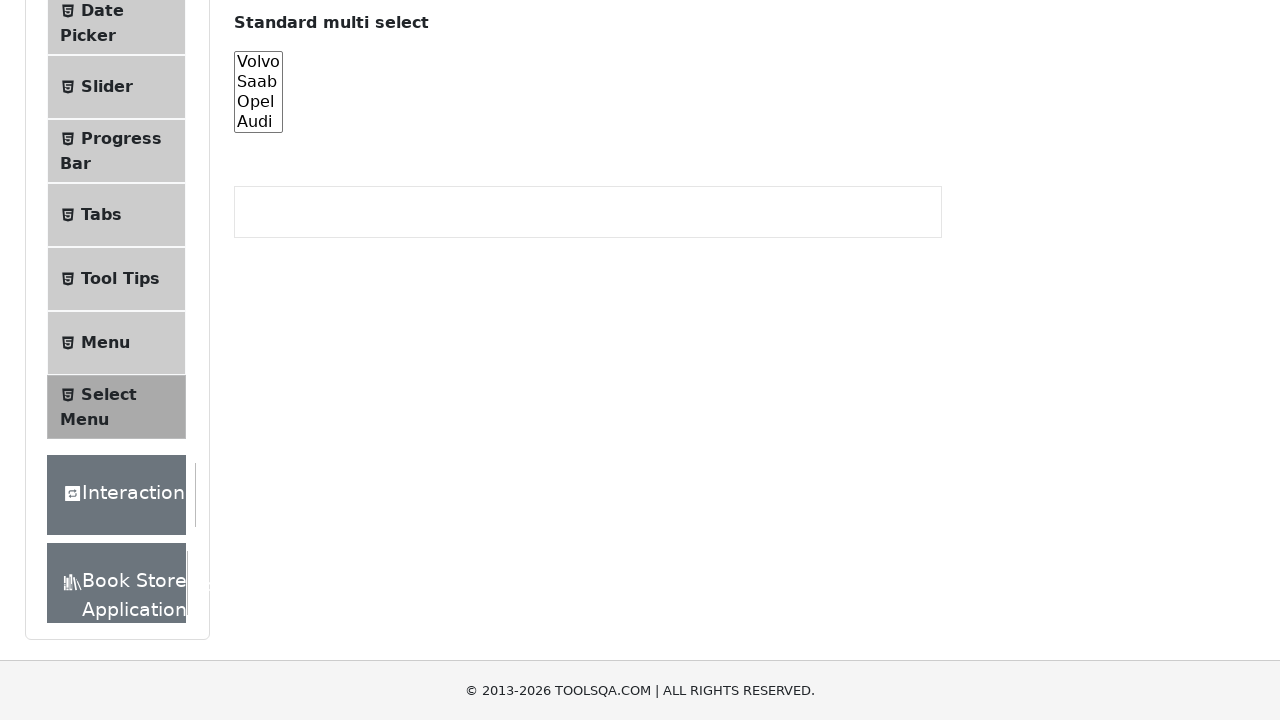